Tests that clicking the GitHub repository link opens a new tab with the correct GitHub URL and page title

Starting URL: https://playwright.dev/

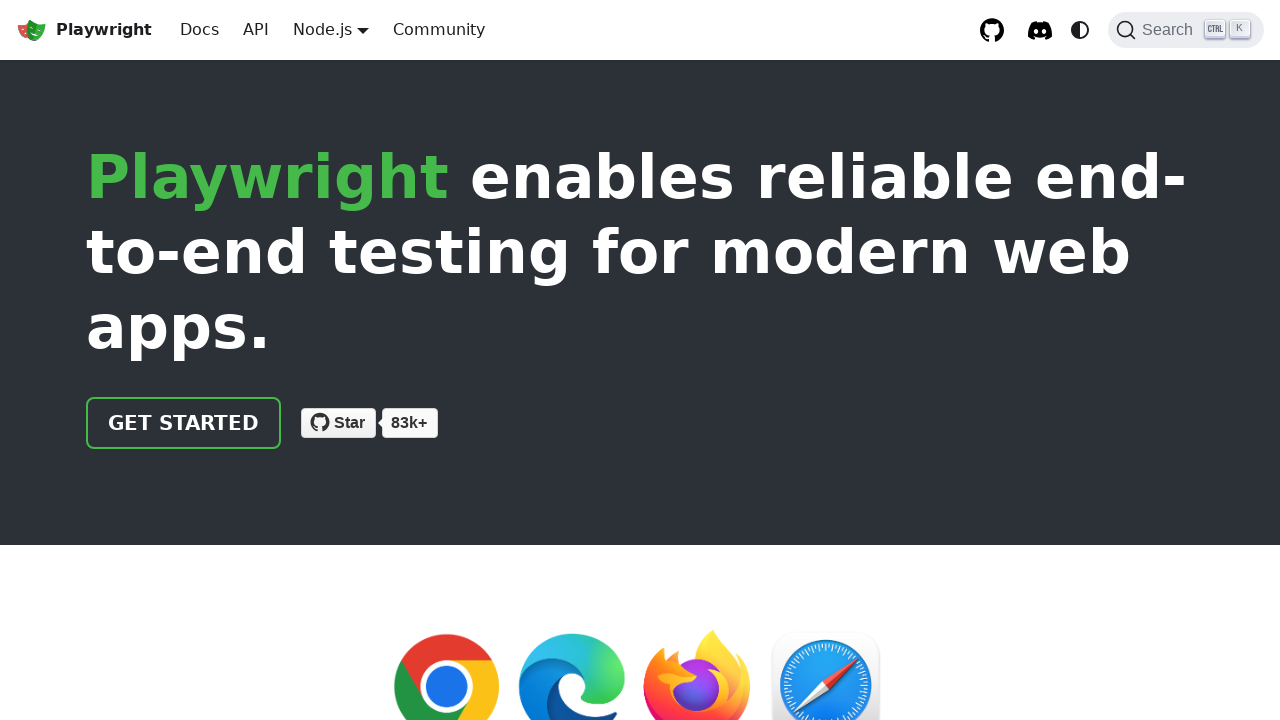

Clicked the GitHub repository link in top right at (992, 30) on internal:role=link[name="GitHub repository"i]
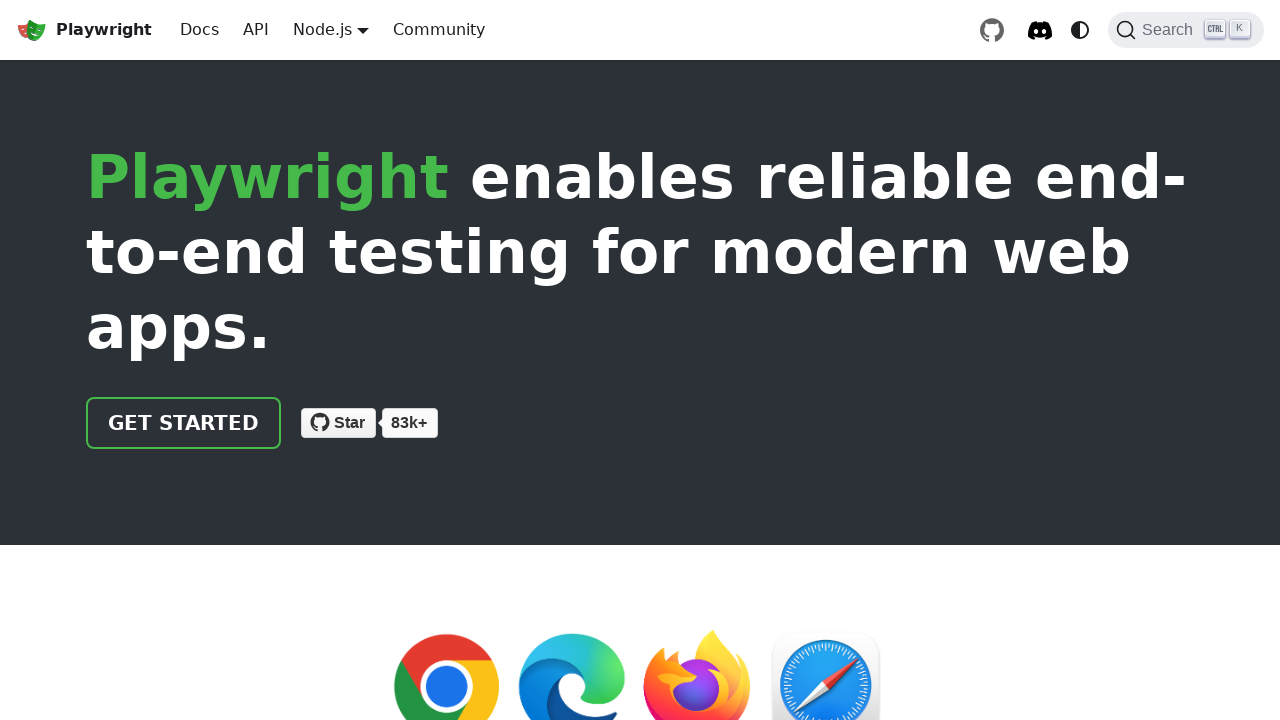

New tab opened from GitHub repository link
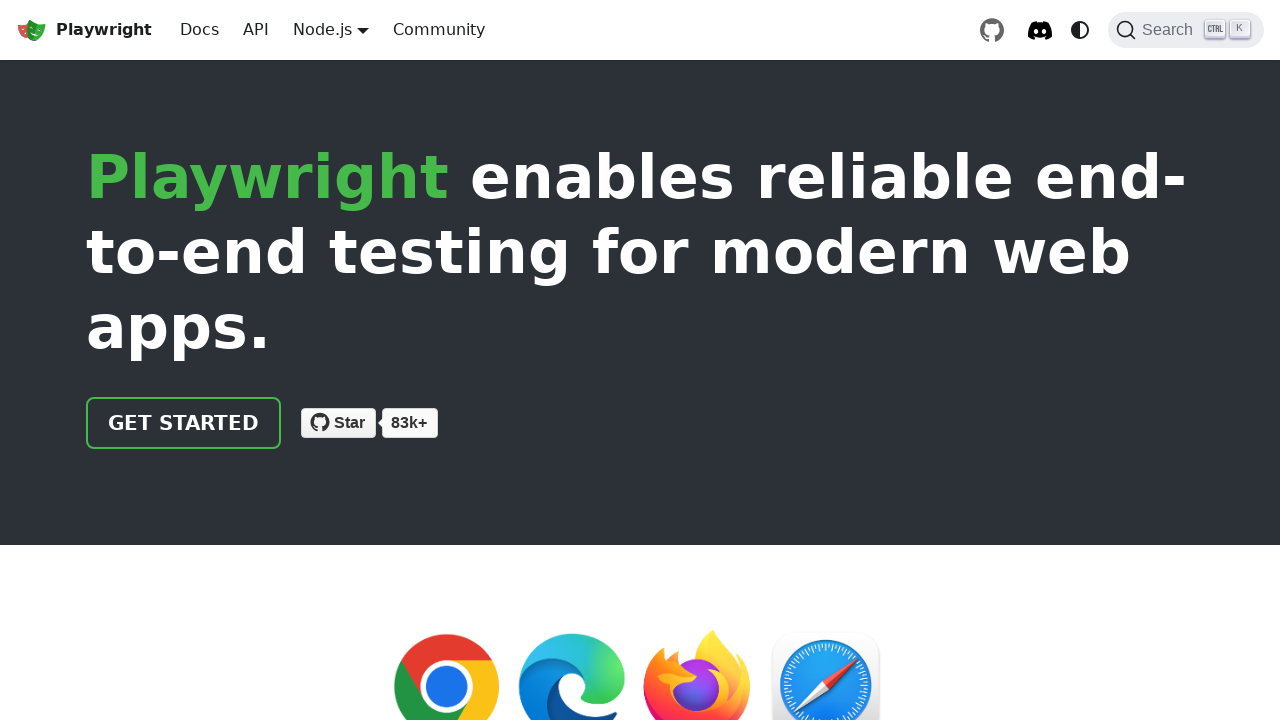

New tab finished loading
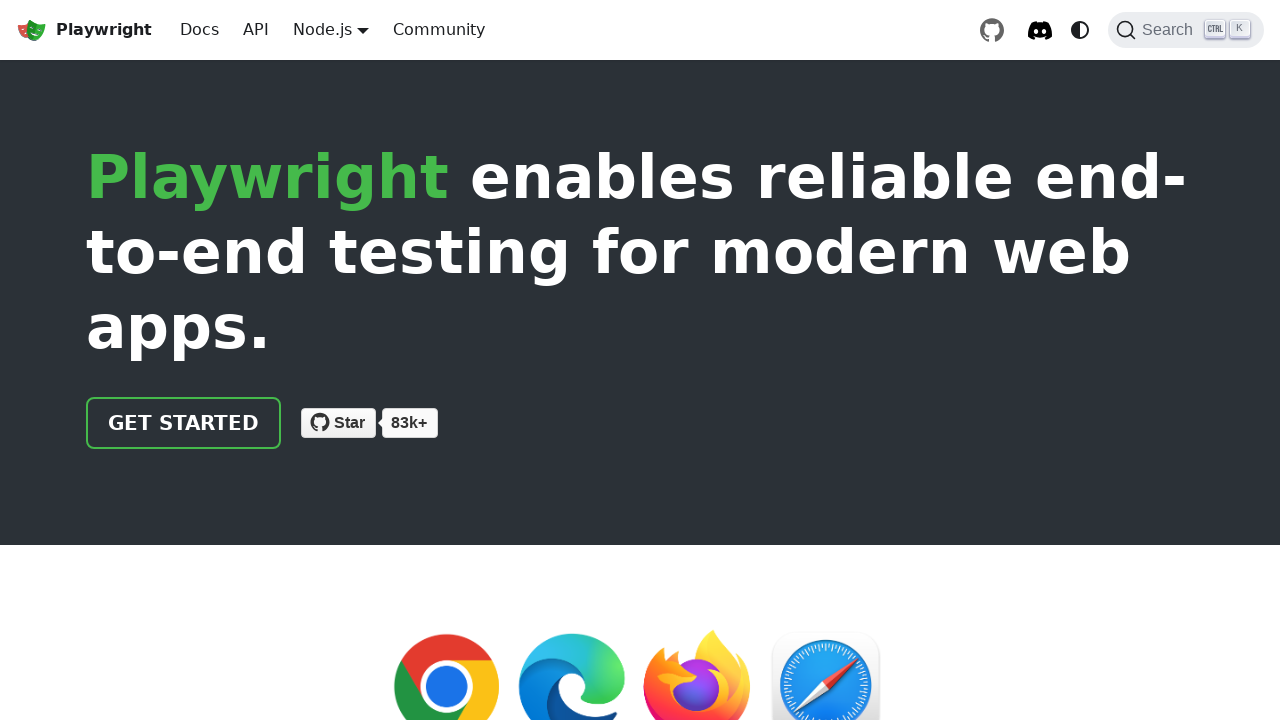

Verified new tab URL is https://github.com/microsoft/playwright
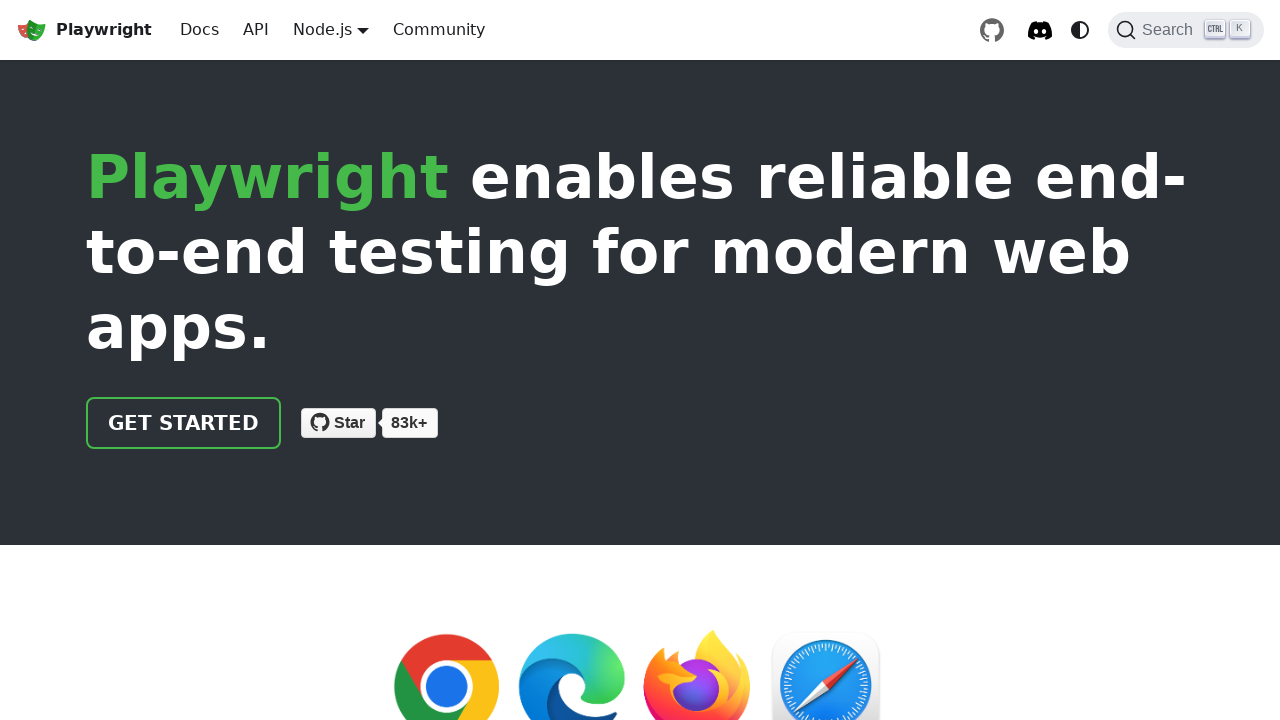

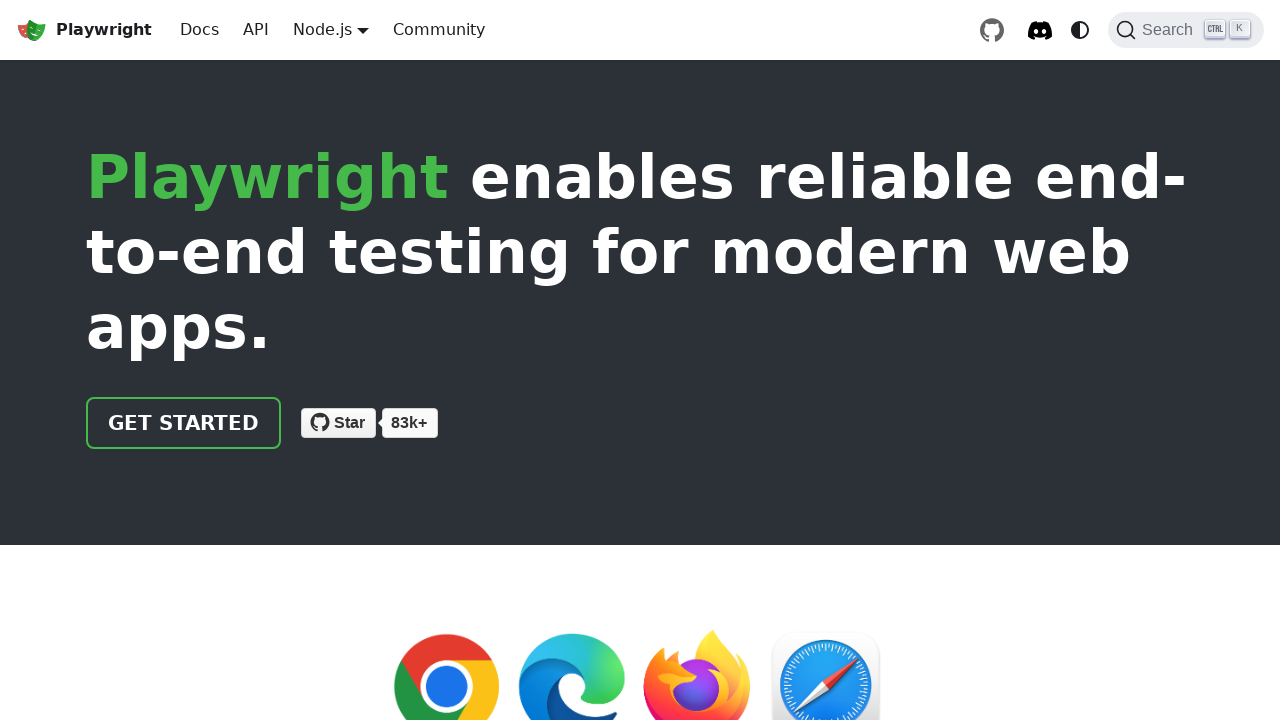